Navigates to a Mars news page and waits for the news content list to load

Starting URL: https://data-class-mars.s3.amazonaws.com/Mars/index.html

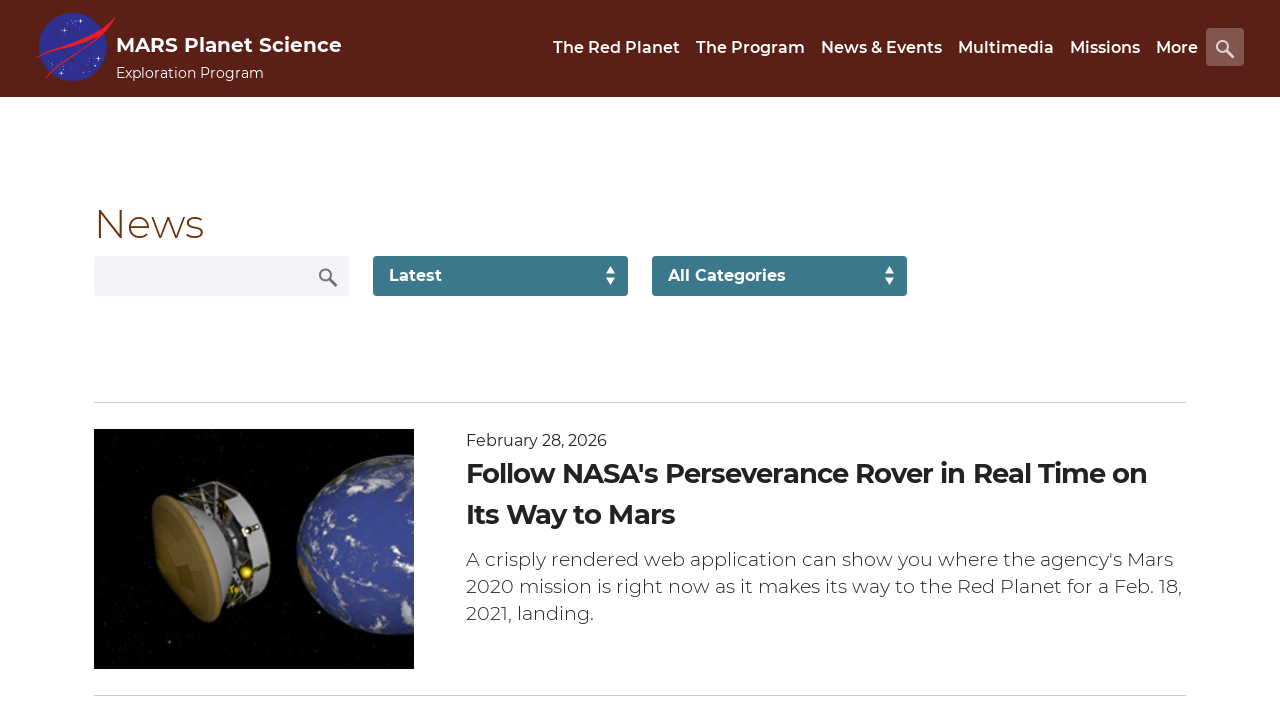

Navigated to Mars news page
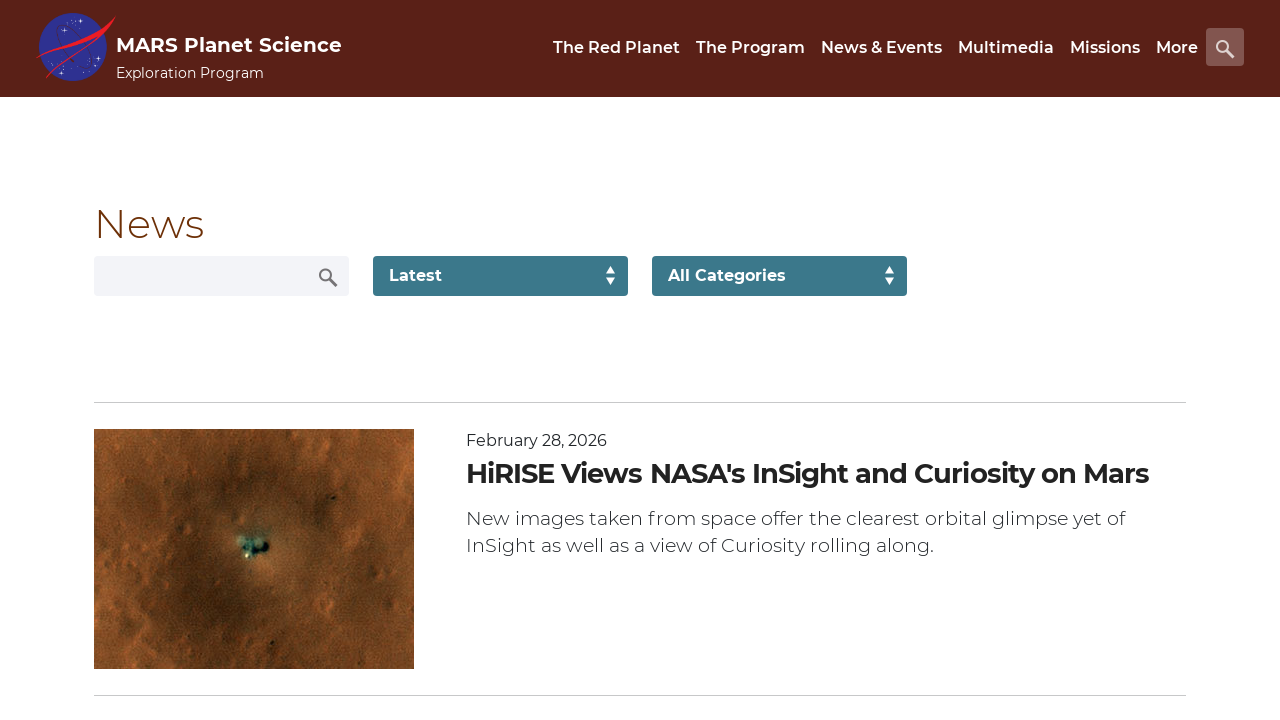

Waited for news content list to load
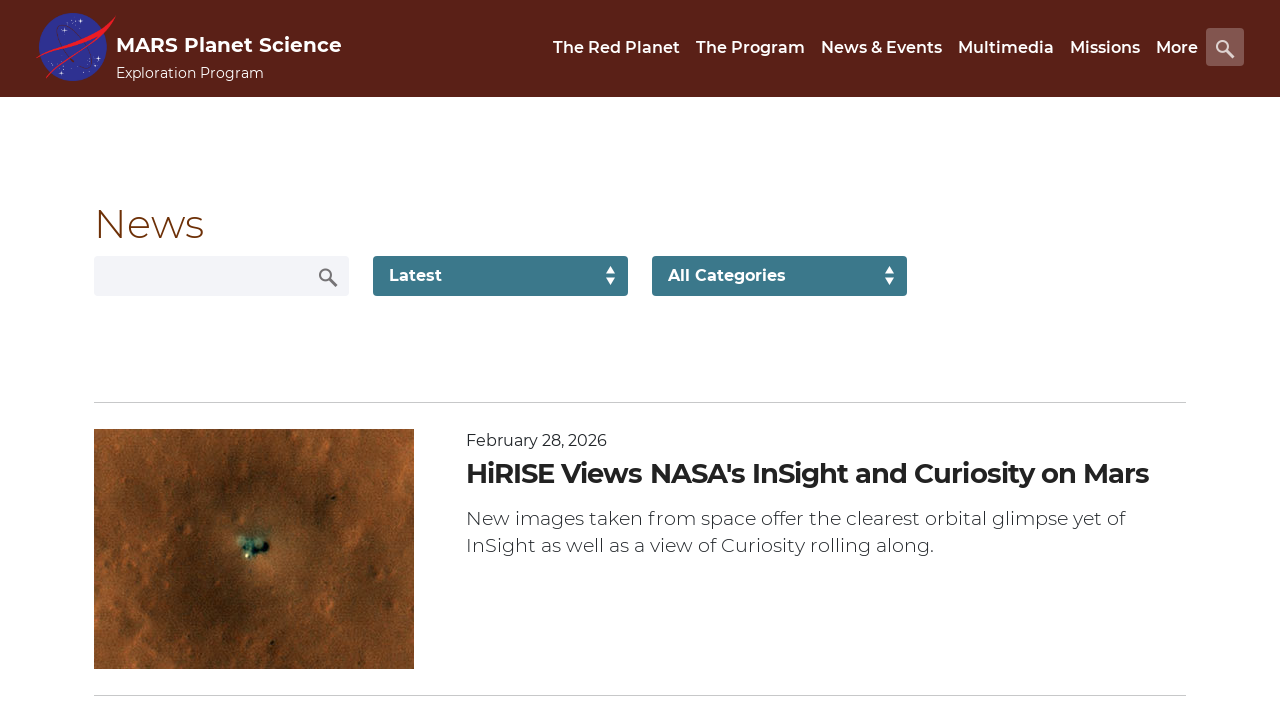

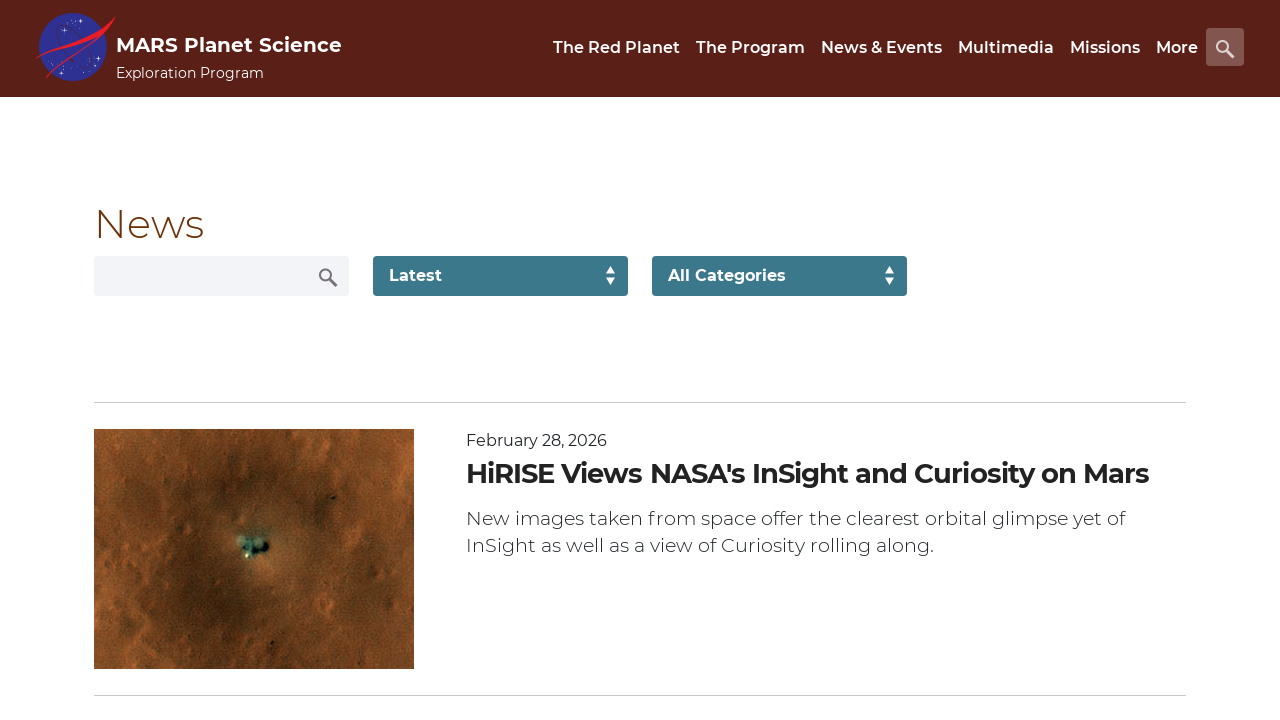